Tests dynamic loading by clicking start button and waiting up to 8 seconds for element to appear

Starting URL: http://the-internet.herokuapp.com/dynamic_loading/2

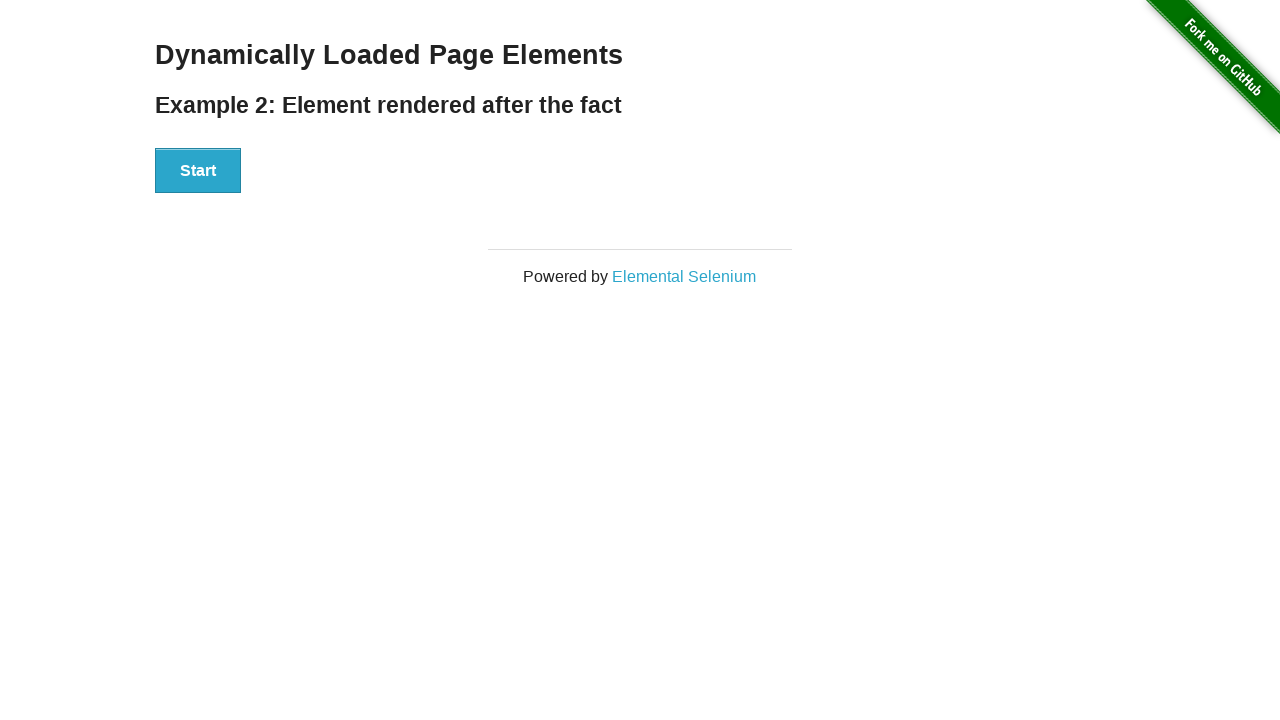

Clicked start button to trigger dynamic loading at (198, 171) on #start button
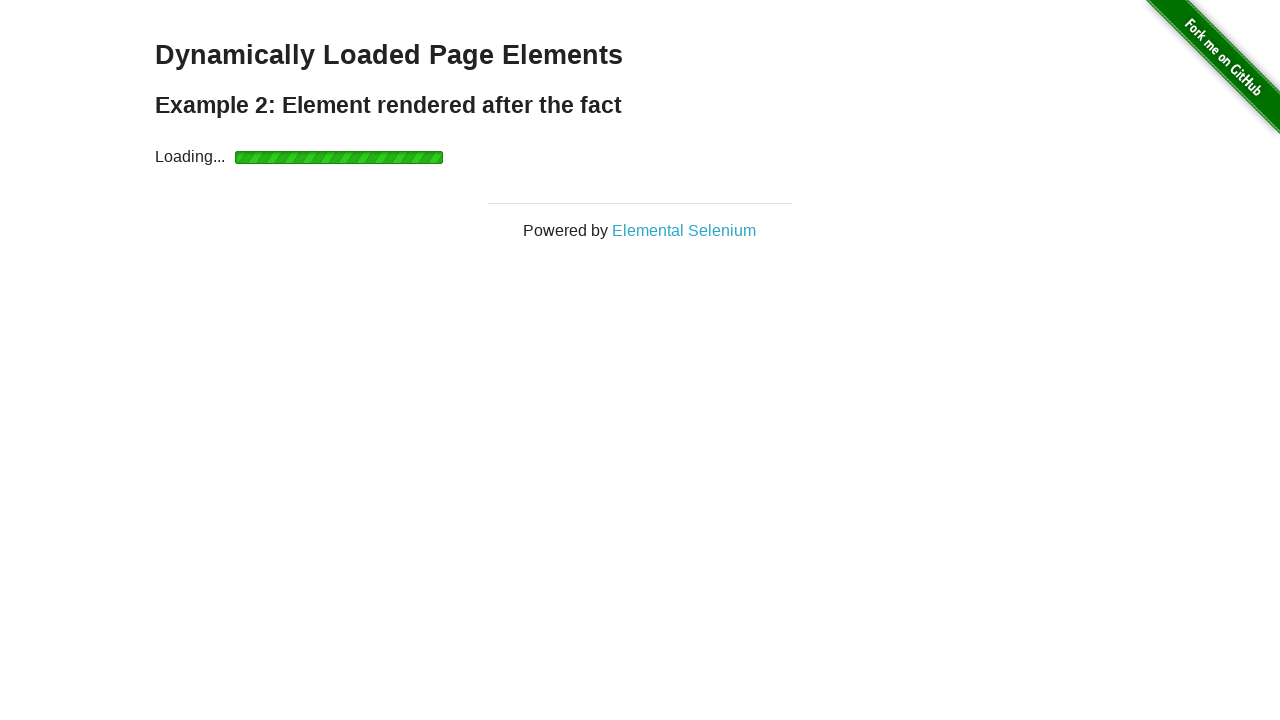

Finish element appeared after dynamic loading (waited up to 8 seconds)
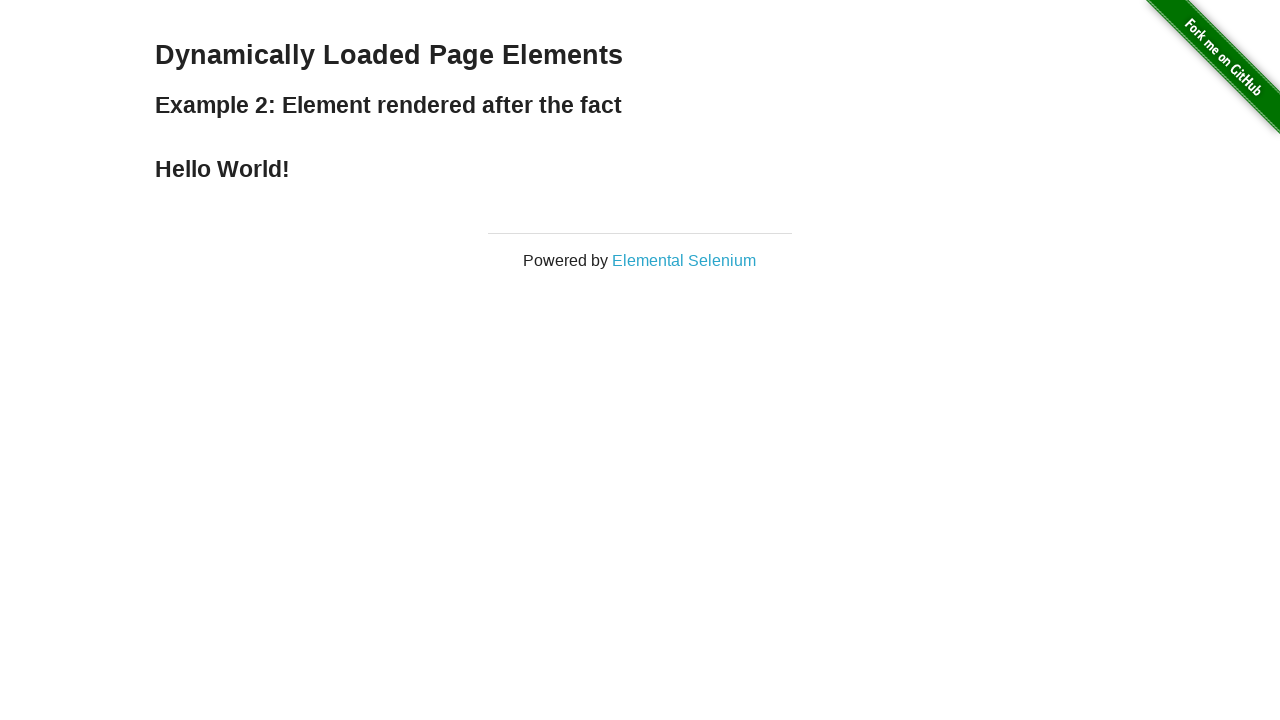

Verified dynamically loaded text equals 'Hello World!'
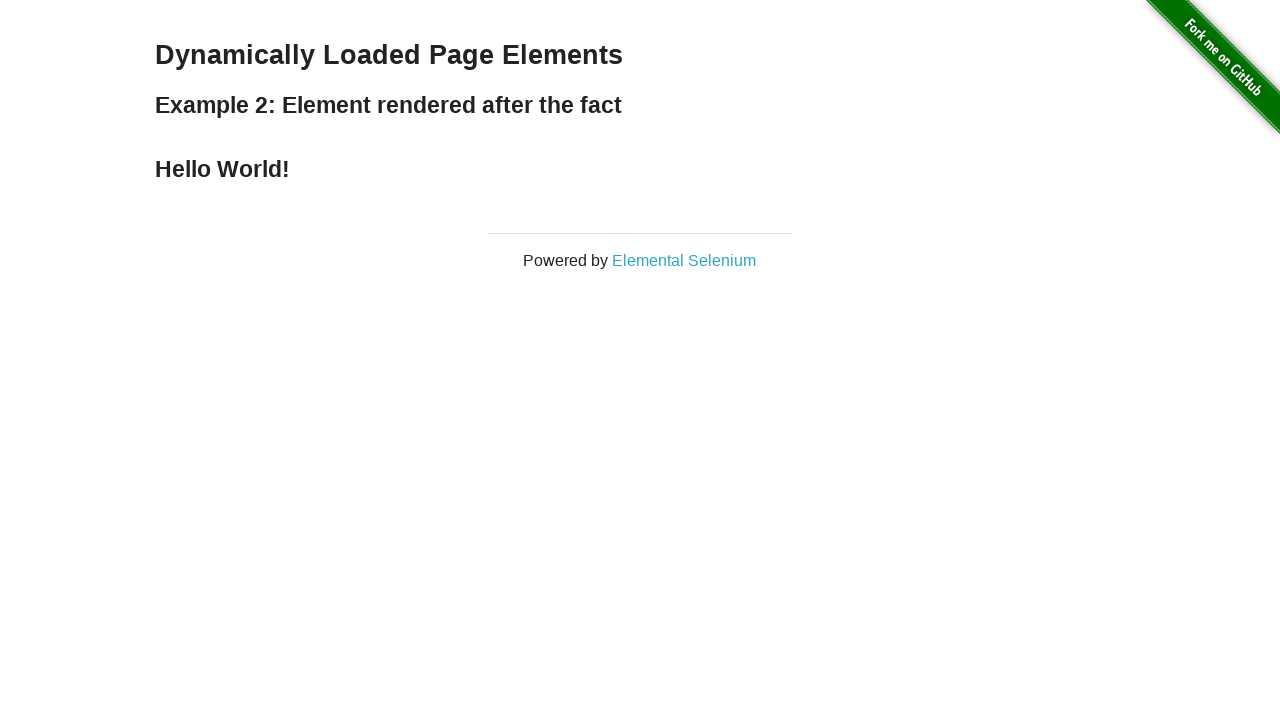

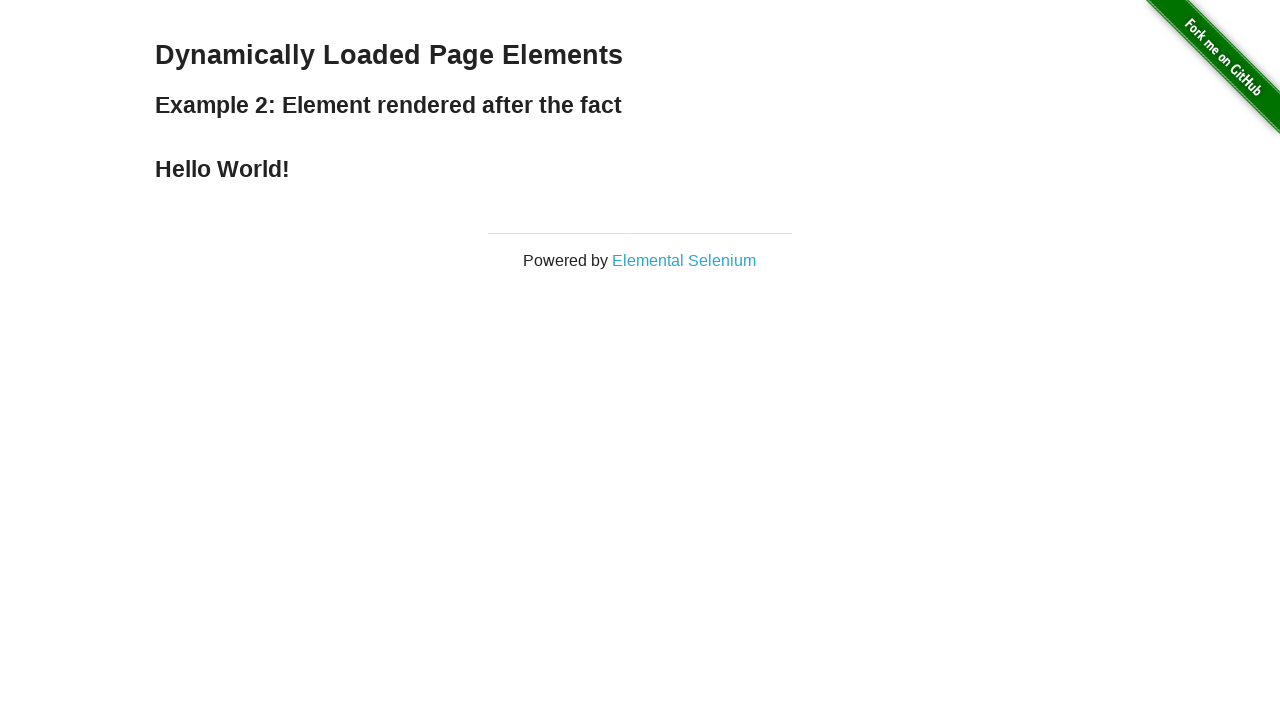